Tests mouse hover functionality by hovering over a menu element and clicking on the "Top" submenu item to navigate to the top of the page.

Starting URL: https://www.rahulshettyacademy.com/AutomationPractice/

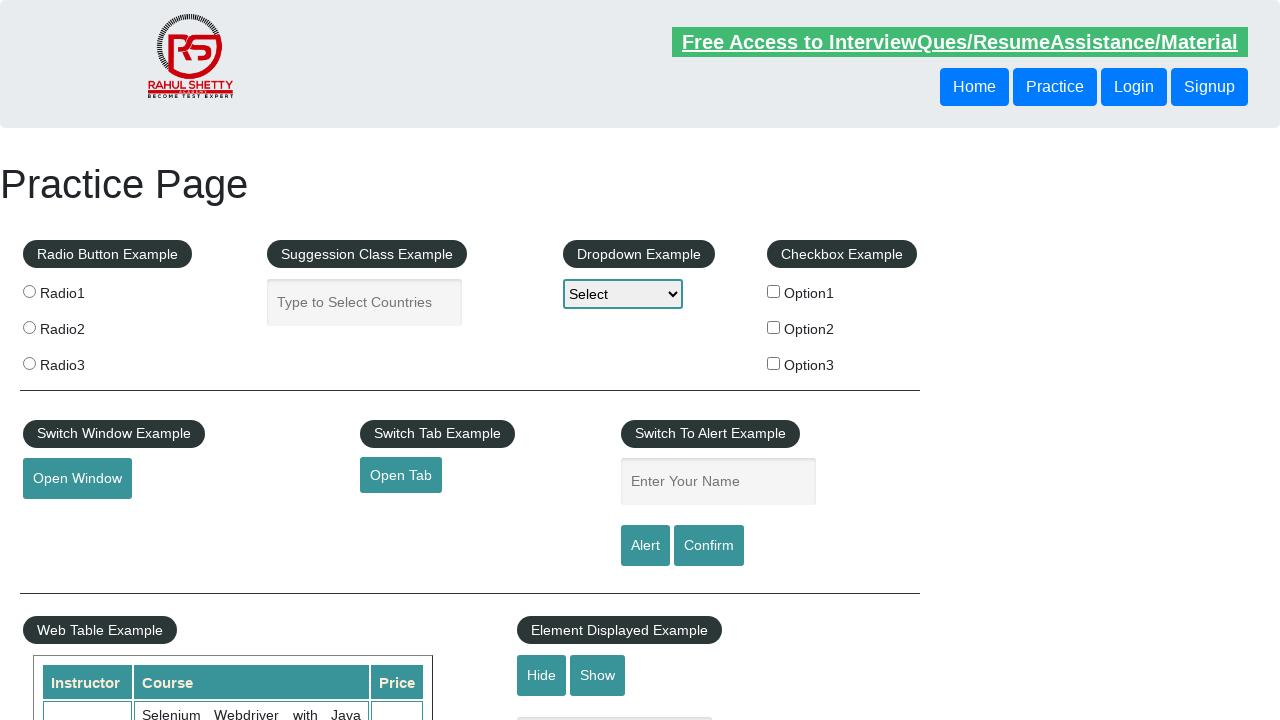

Hovered over the mouse hover menu element at (83, 361) on #mousehover
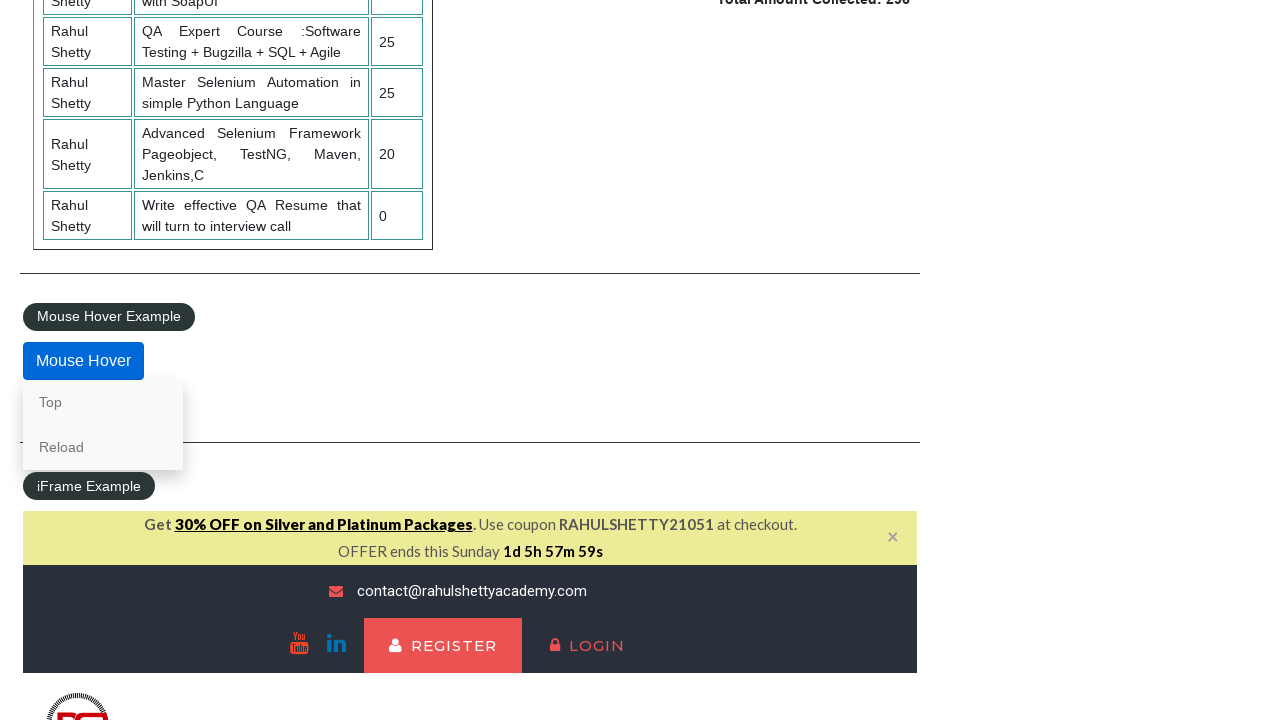

Clicked on the 'Top' submenu item to navigate to the top of the page at (103, 402) on a:text('Top')
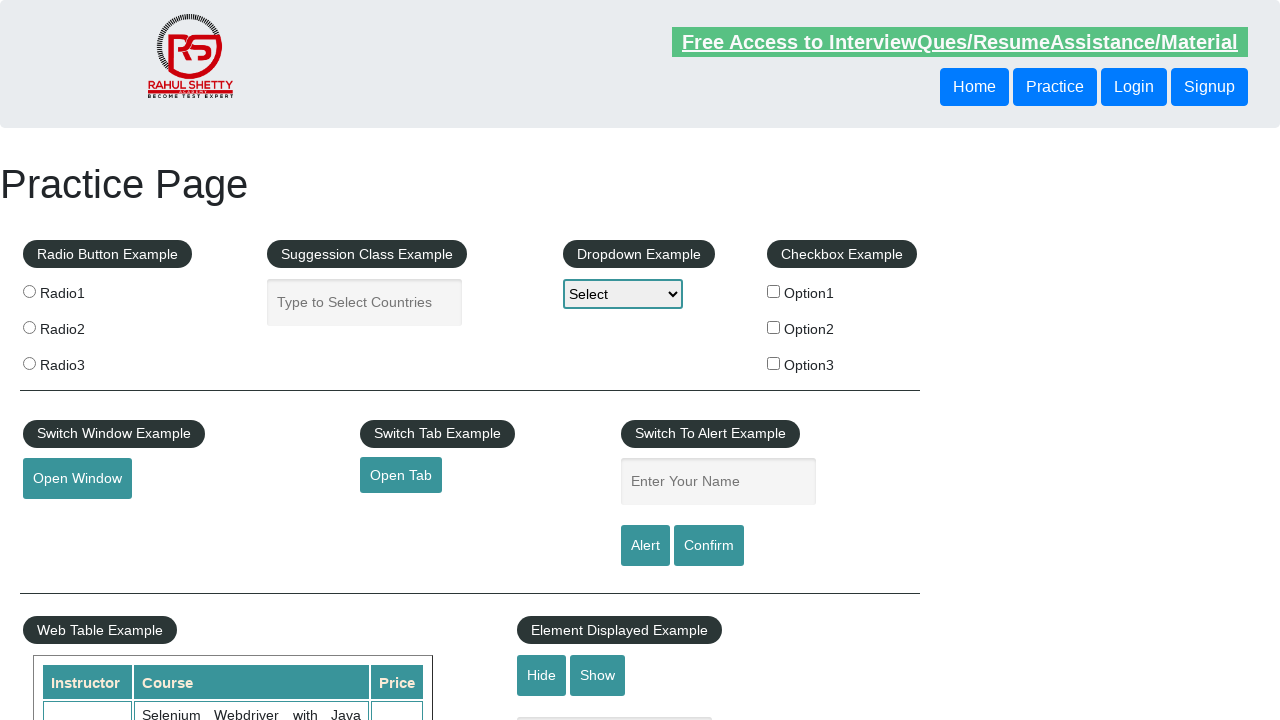

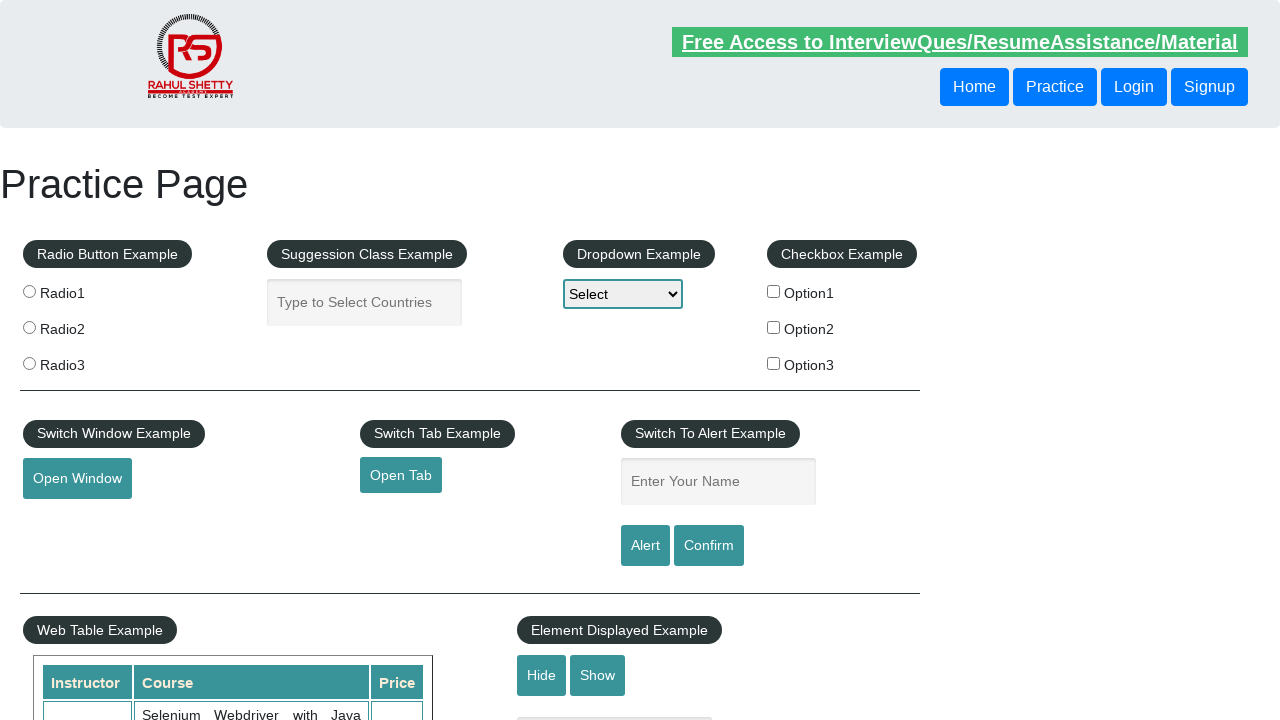